Tests multiple window handling by opening Google signup page, clicking Help link to open a new window, switching between windows and interacting with elements in each window

Starting URL: https://accounts.google.com/signup

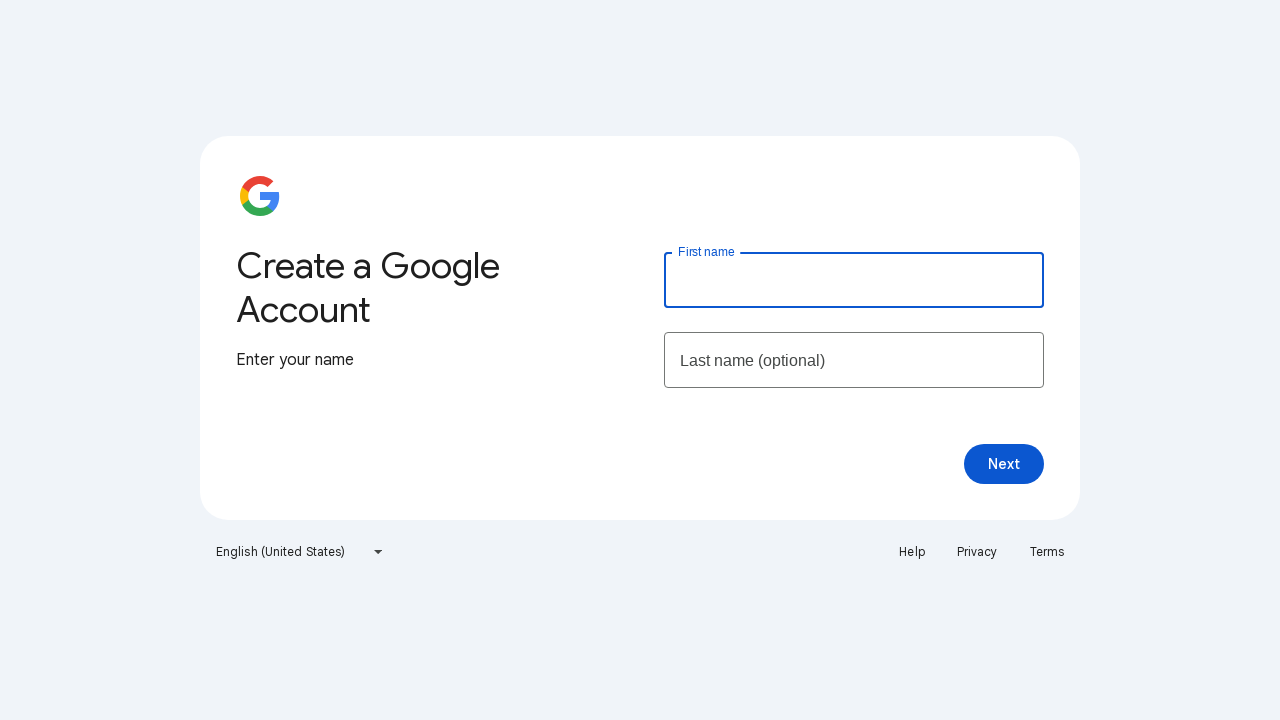

Clicked Help link to open new window at (912, 552) on a:text('Help')
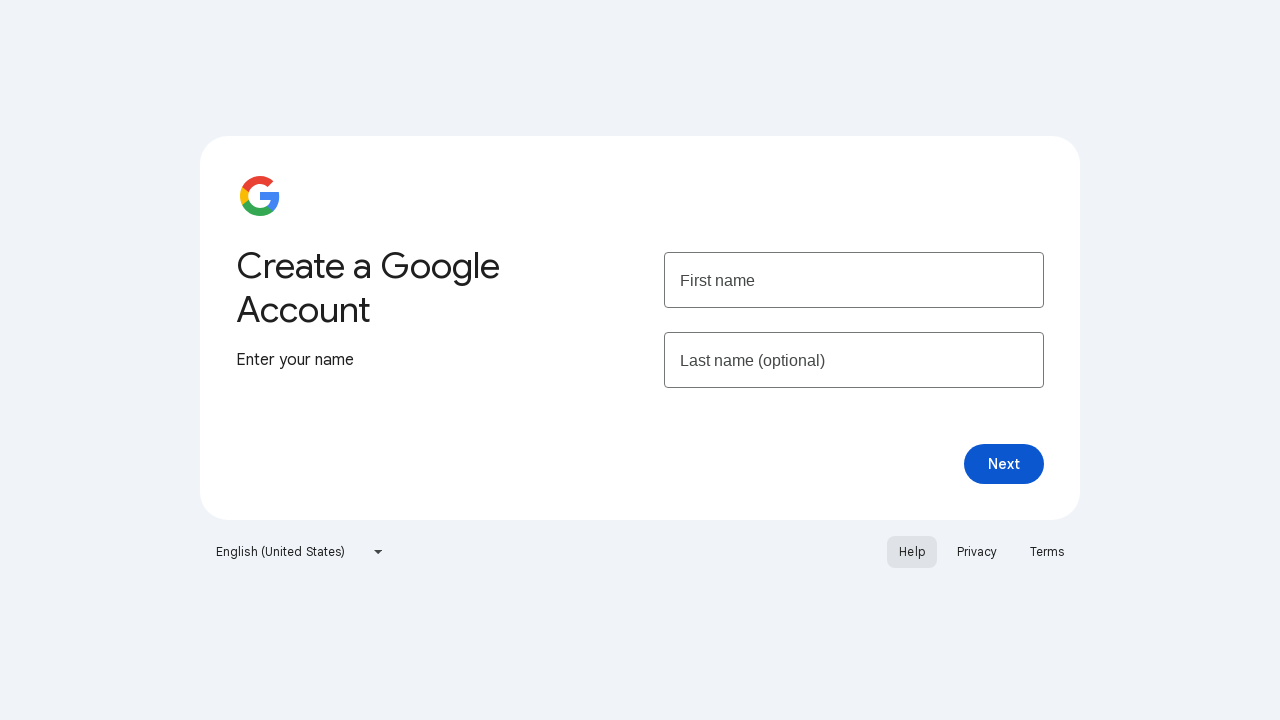

New window/tab opened and captured
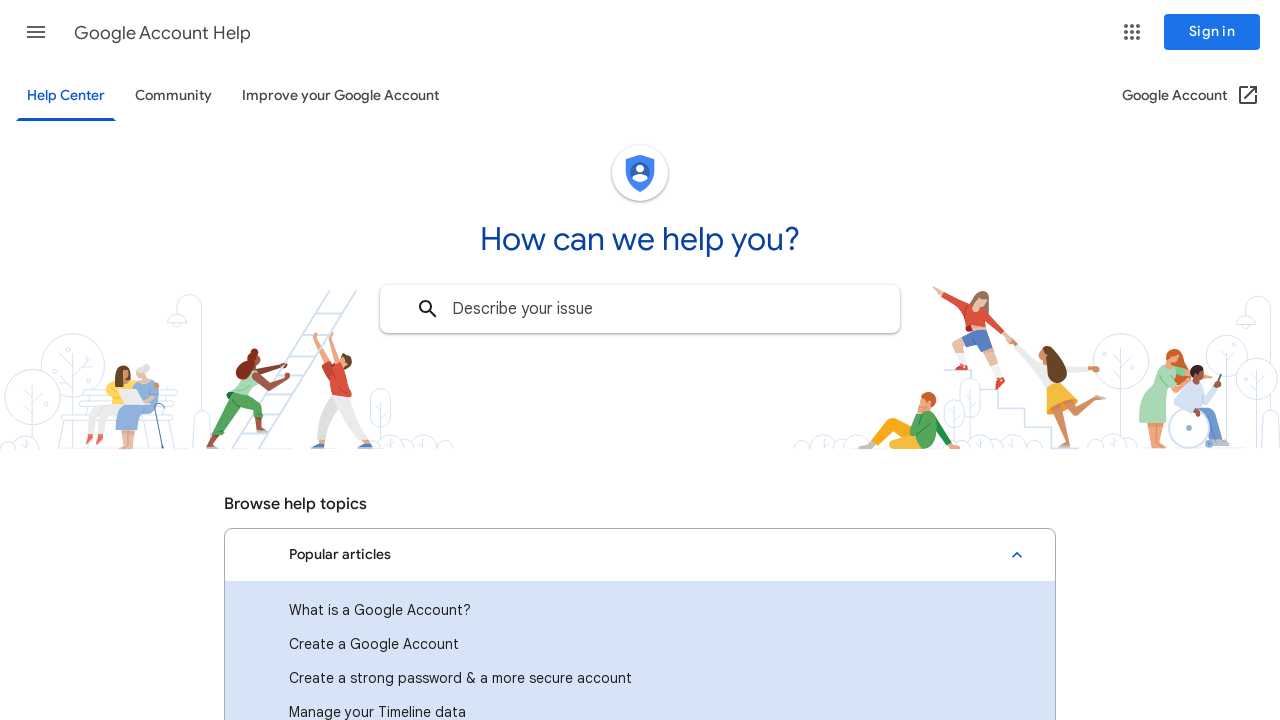

Filled search field with 'Test' in new window on input[name='q']
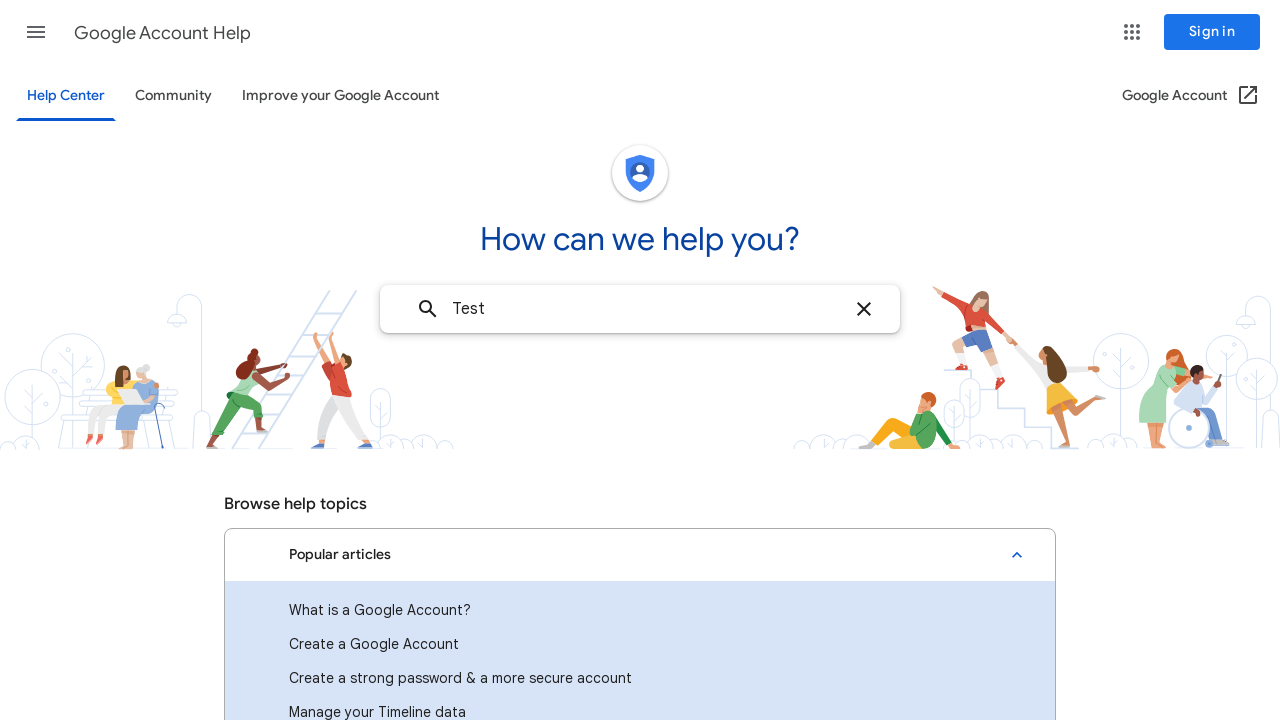

Switched back to original window and filled firstName with 'Divya' on #firstName
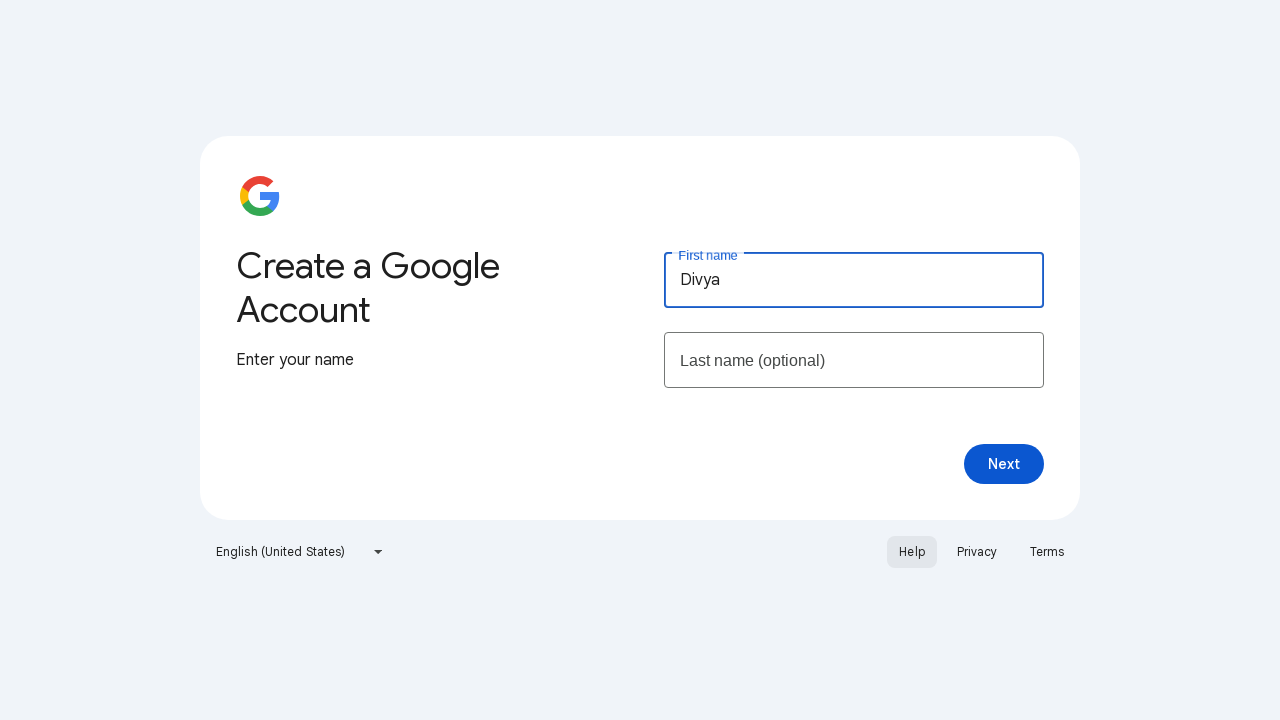

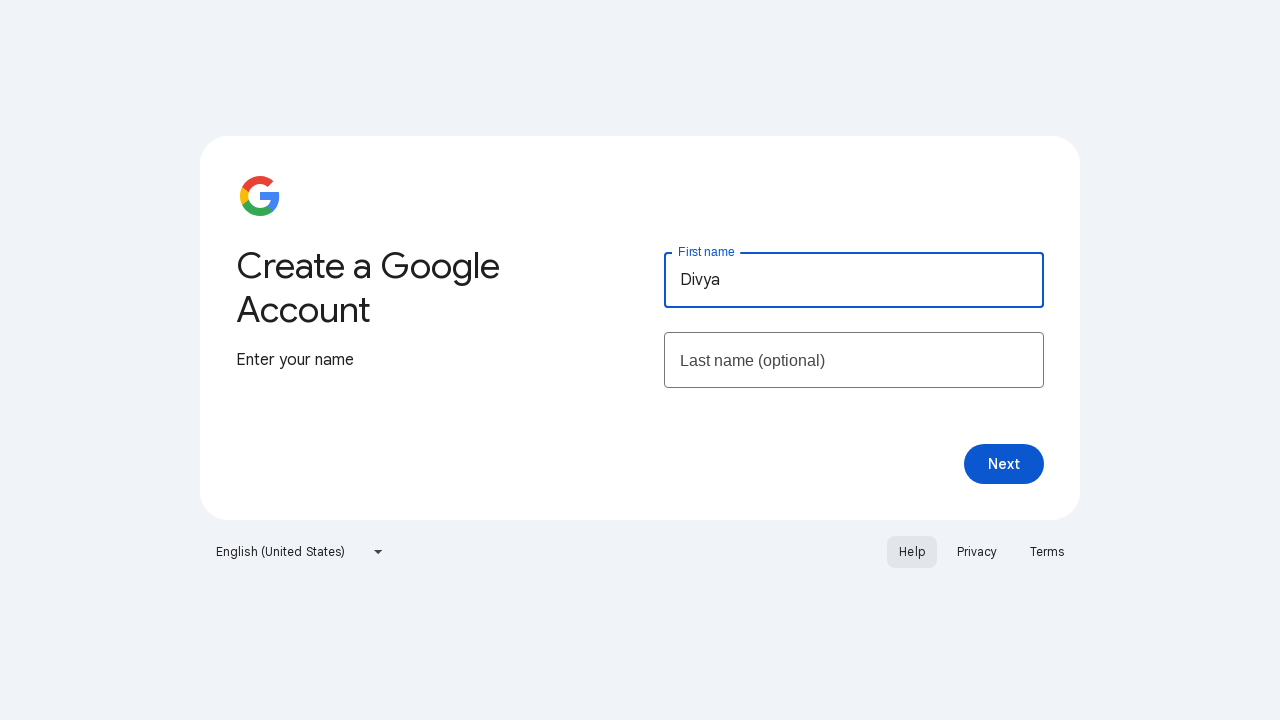